Tests JavaScript alert handling by clicking a button that triggers an alert, waiting for the alert to appear, and accepting it.

Starting URL: https://the-internet.herokuapp.com/javascript_alerts

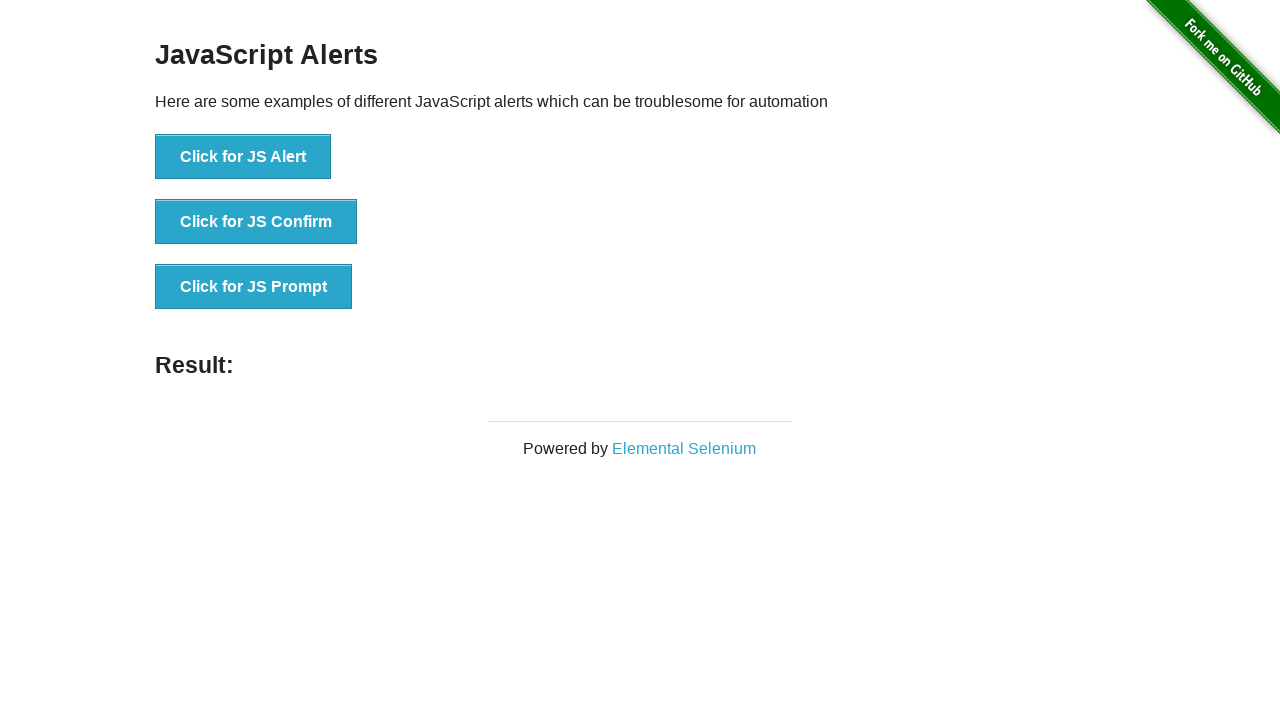

Clicked button to trigger JavaScript alert at (243, 157) on xpath=//button[@onclick='jsAlert()']
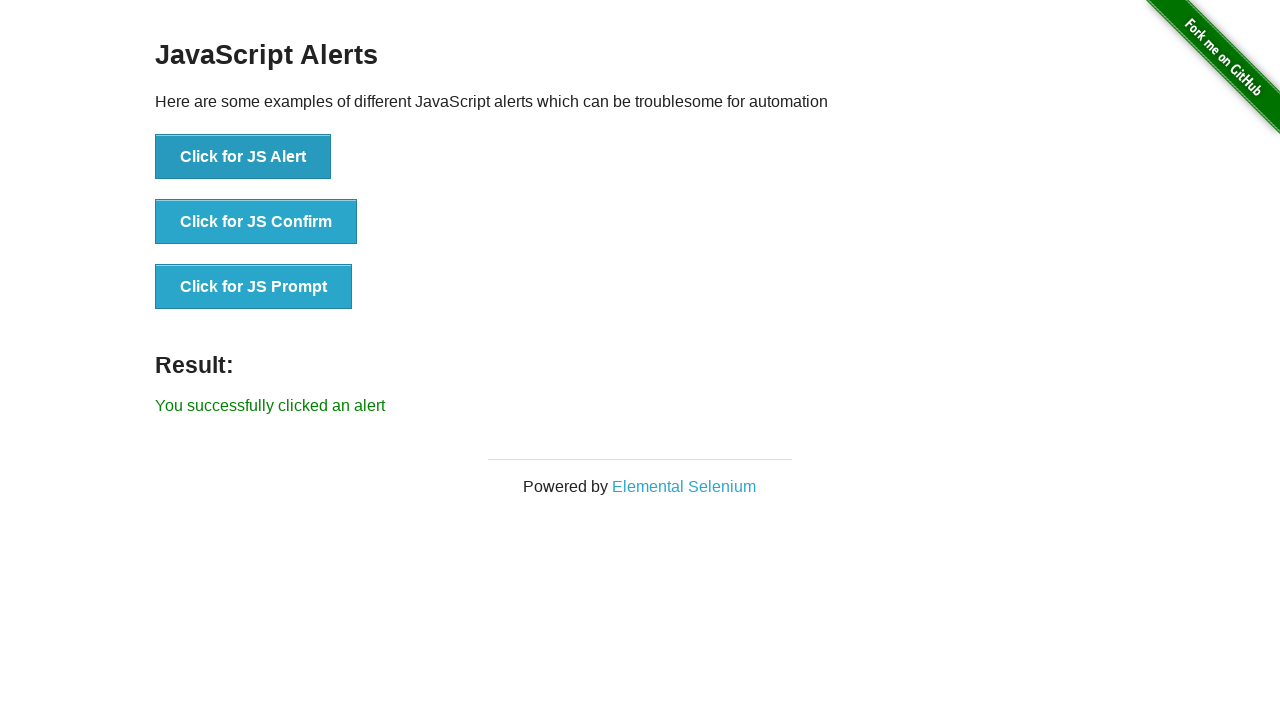

Set up dialog handler to accept alerts
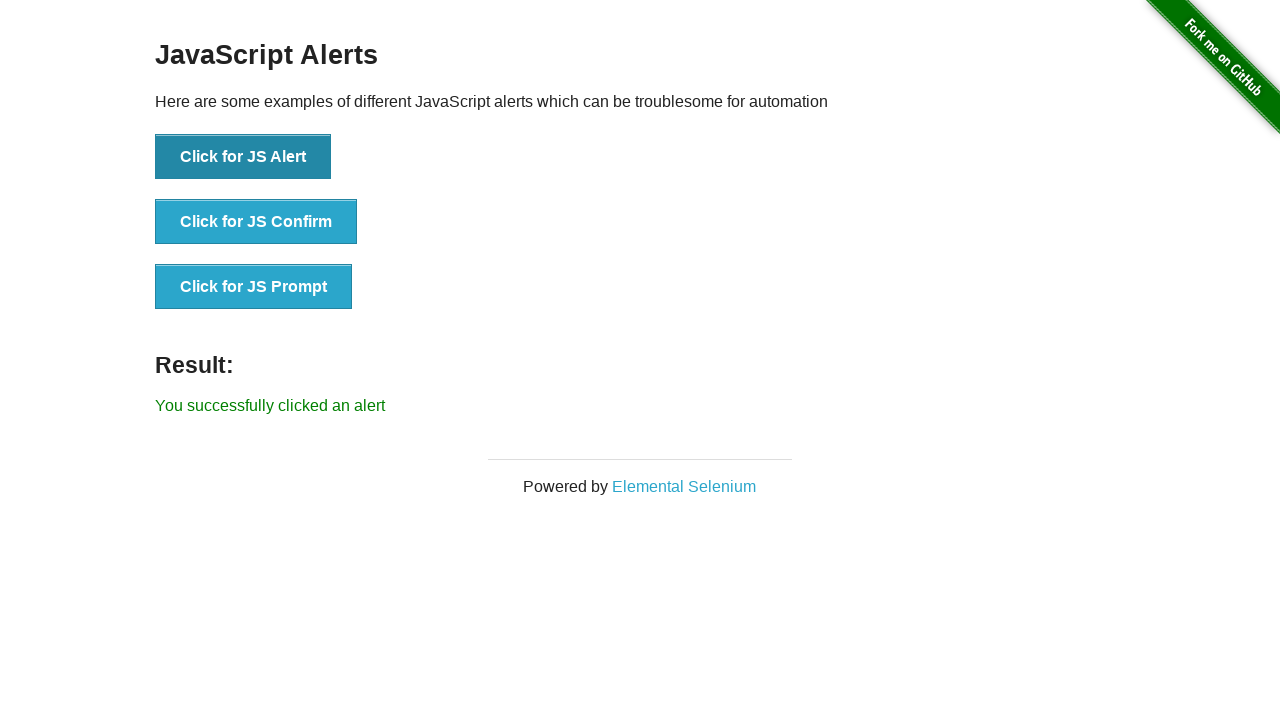

Initialized alertHandled flag to false
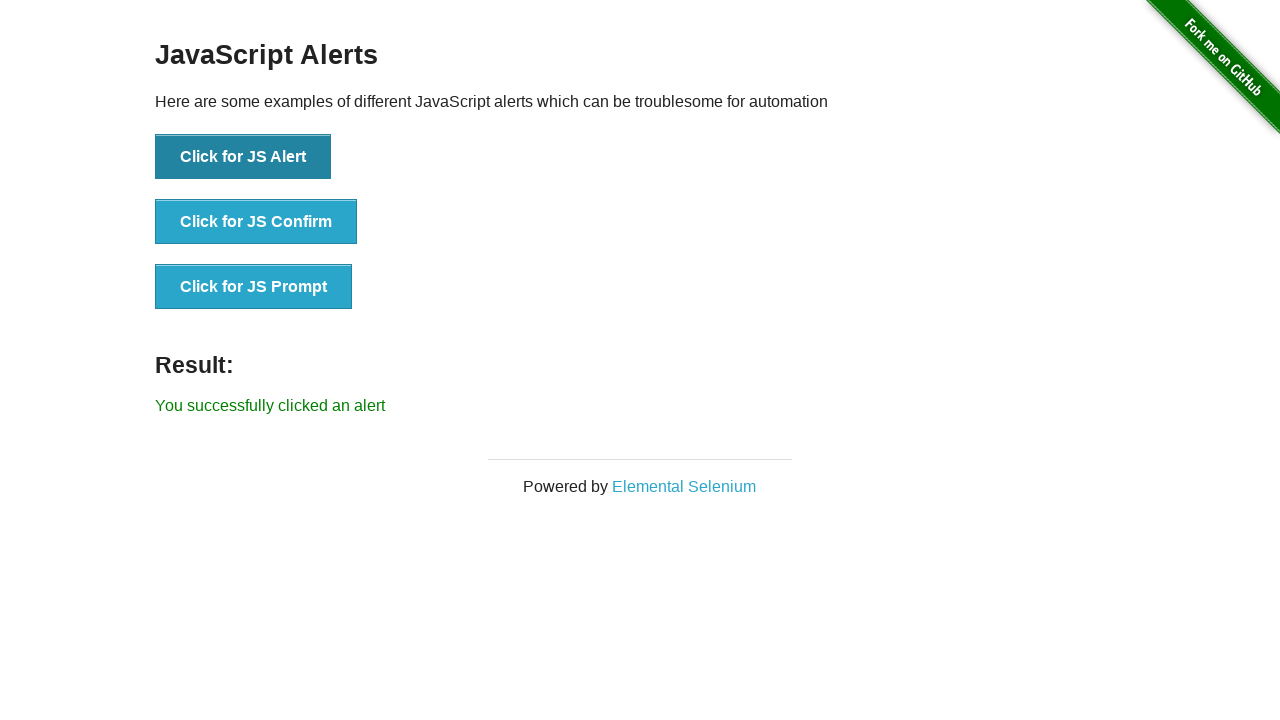

Set up dialog handler function to accept and log alerts
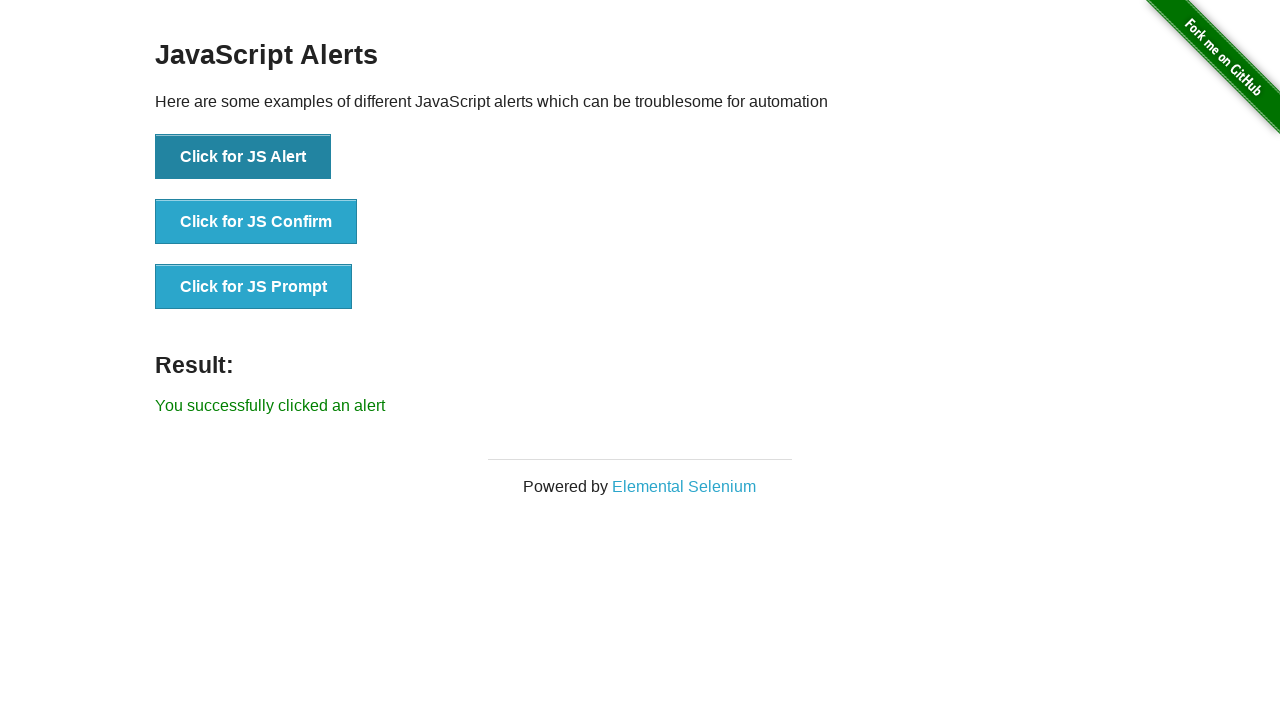

Clicked button to trigger alert with handler in place at (243, 157) on xpath=//button[@onclick='jsAlert()']
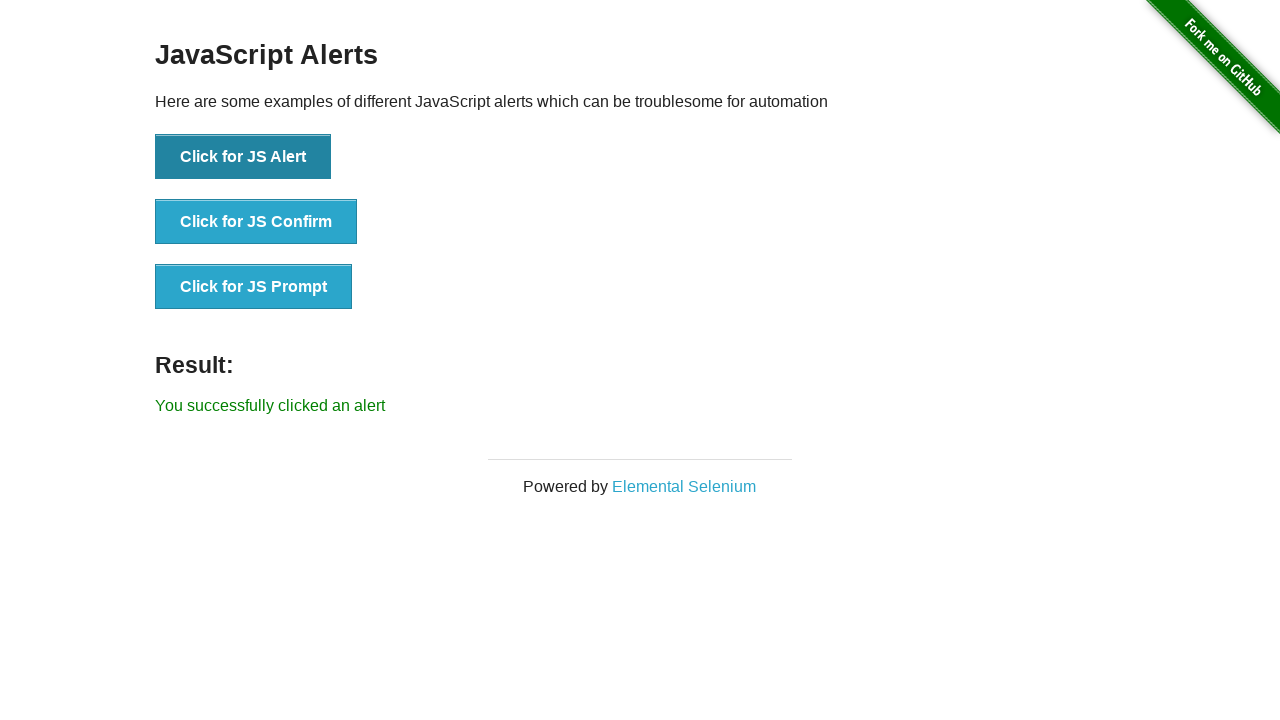

Alert was accepted and success message appeared
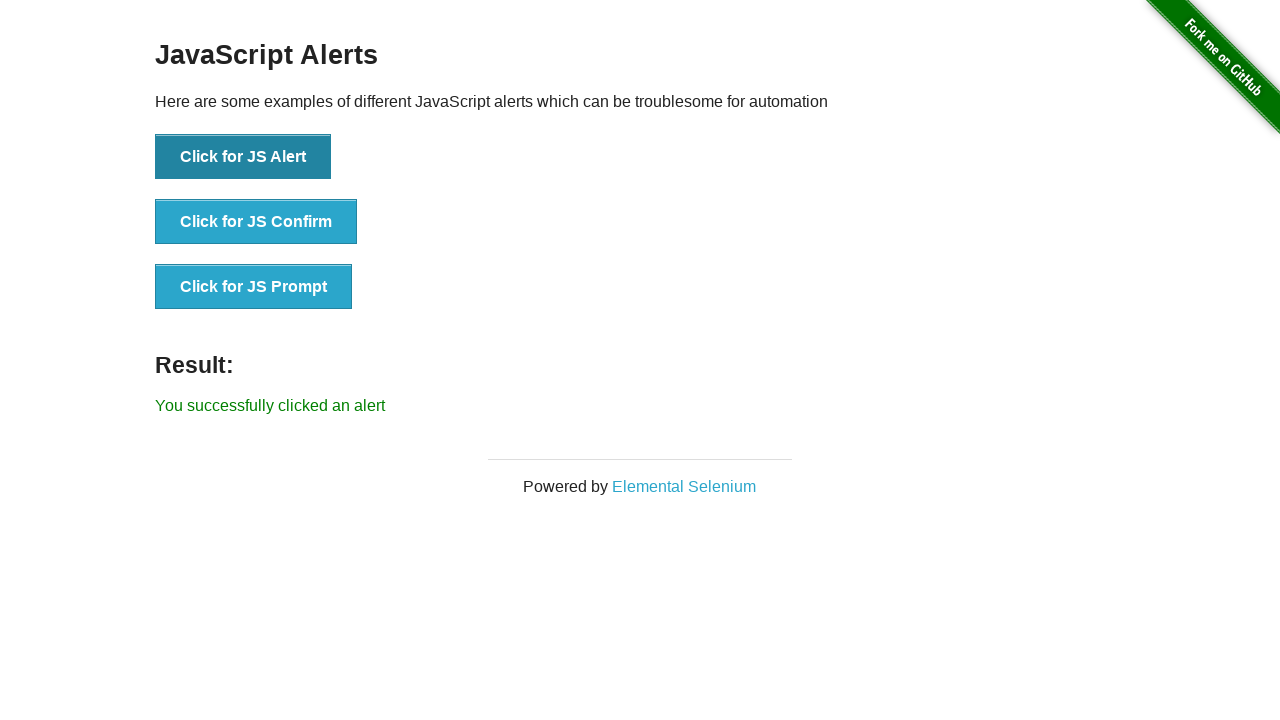

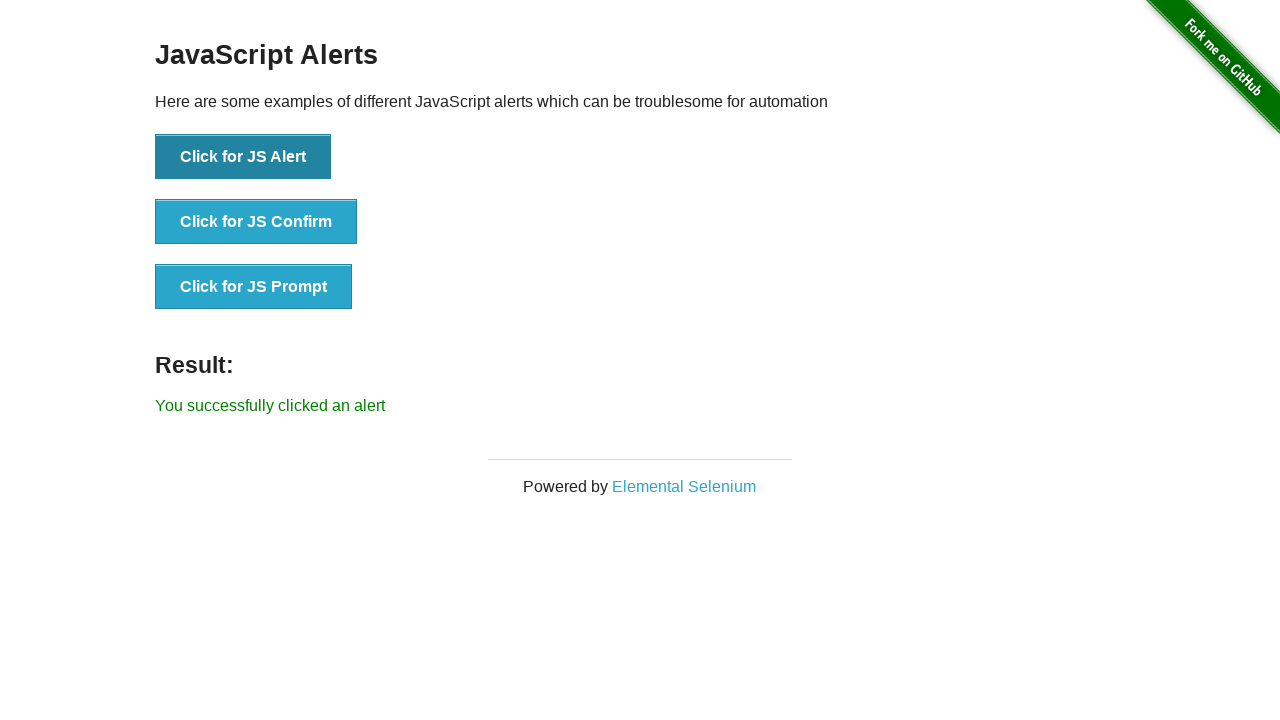